Tests a form submission by filling in first name, last name, and email fields, then submitting the form using Enter key

Starting URL: https://secure-retreat-92358.herokuapp.com/

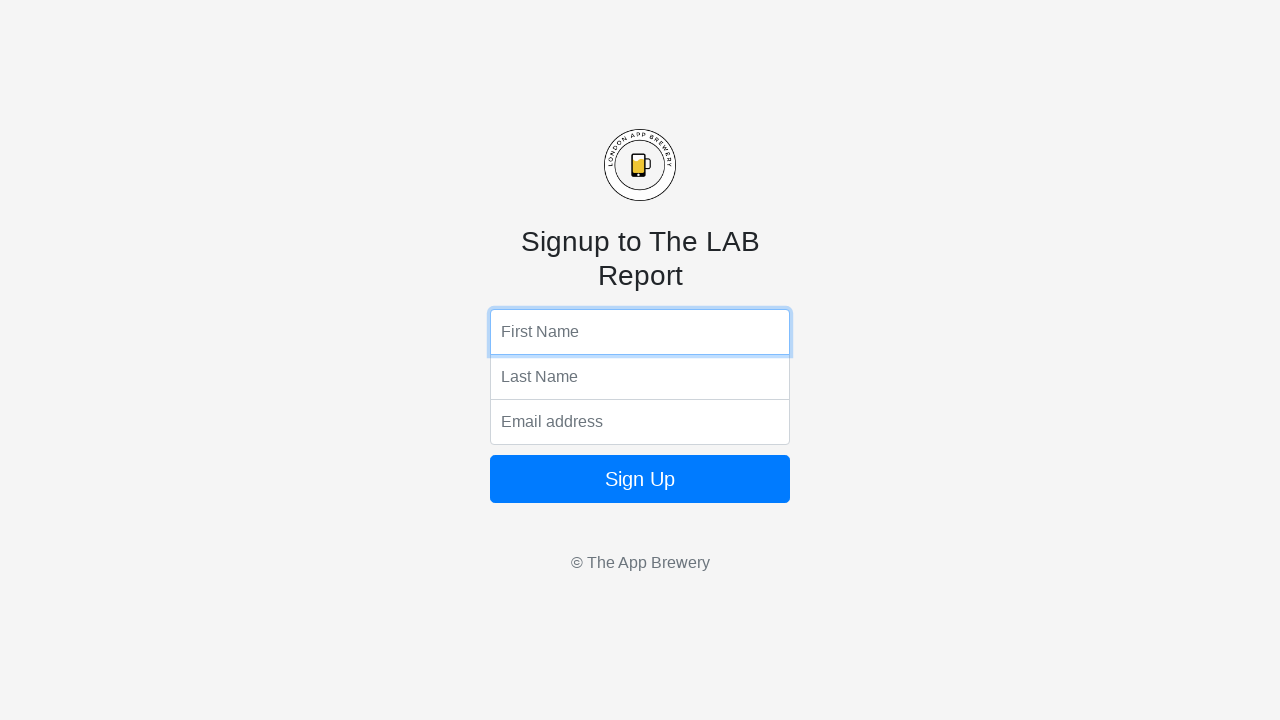

Filled first name field with 'K' on input[name='fName']
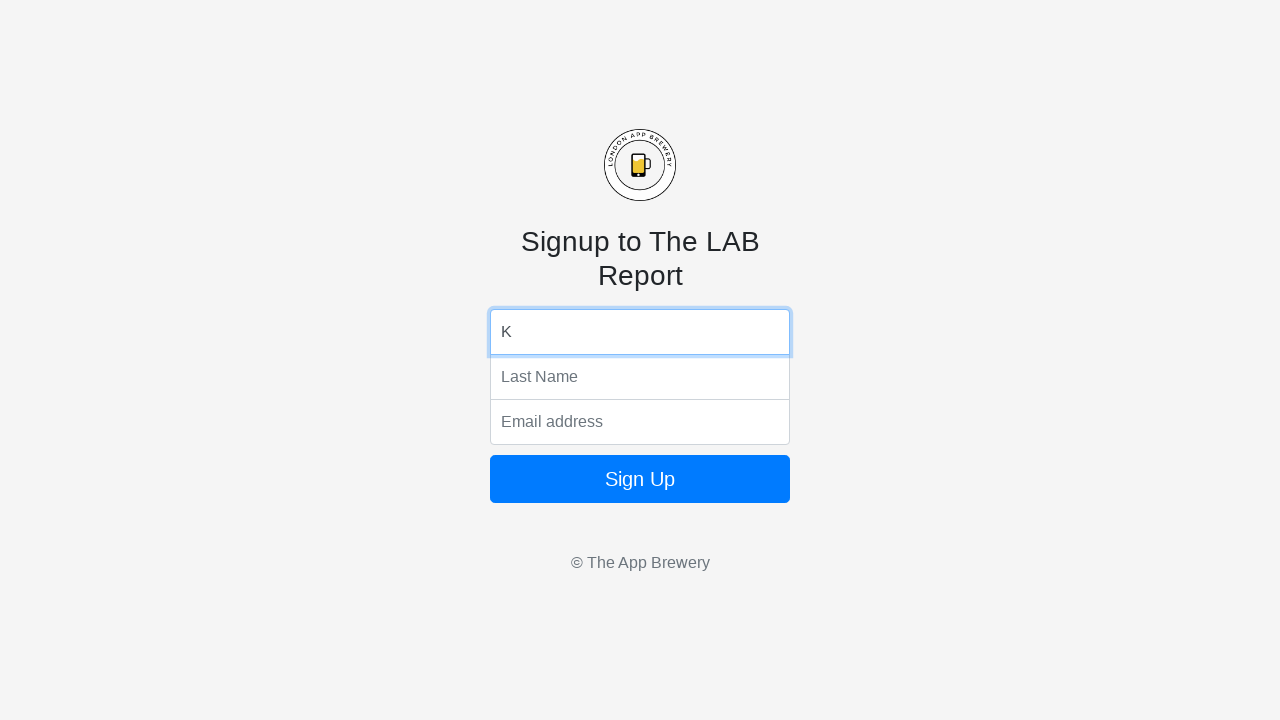

Filled last name field with 'D' on input[name='lName']
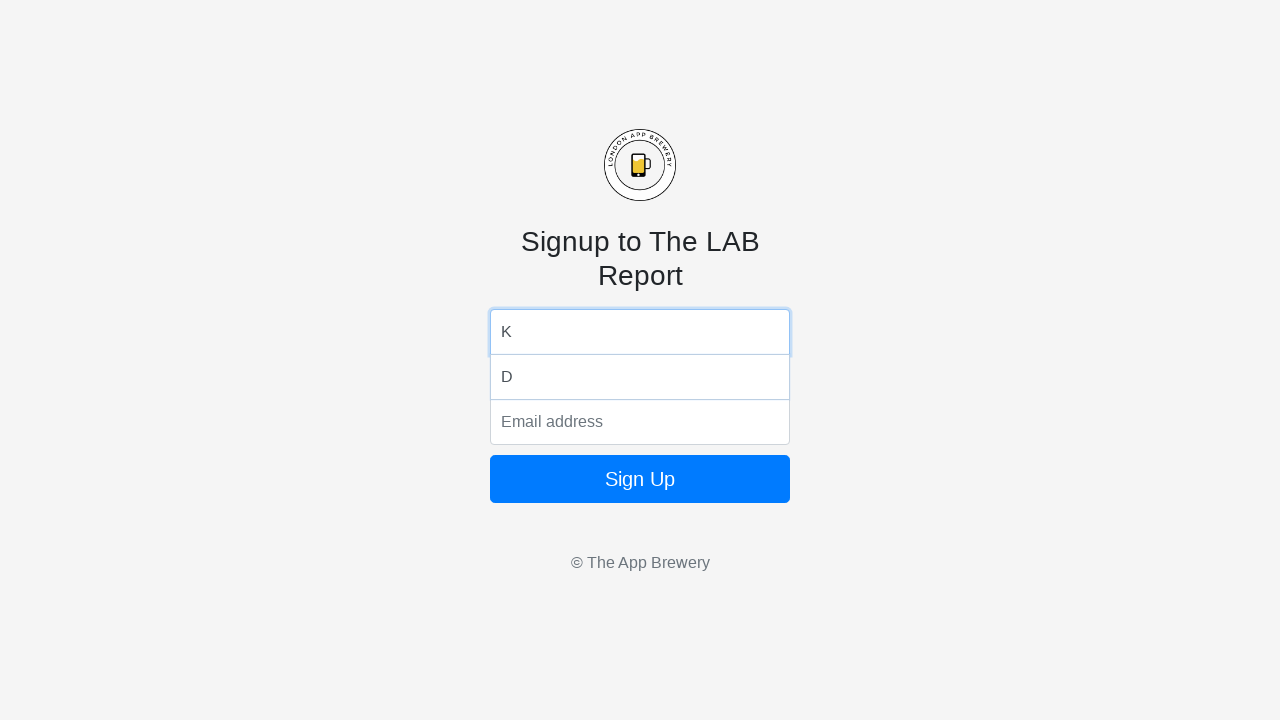

Filled email field with 'kd@gmail.com' on input[name='email']
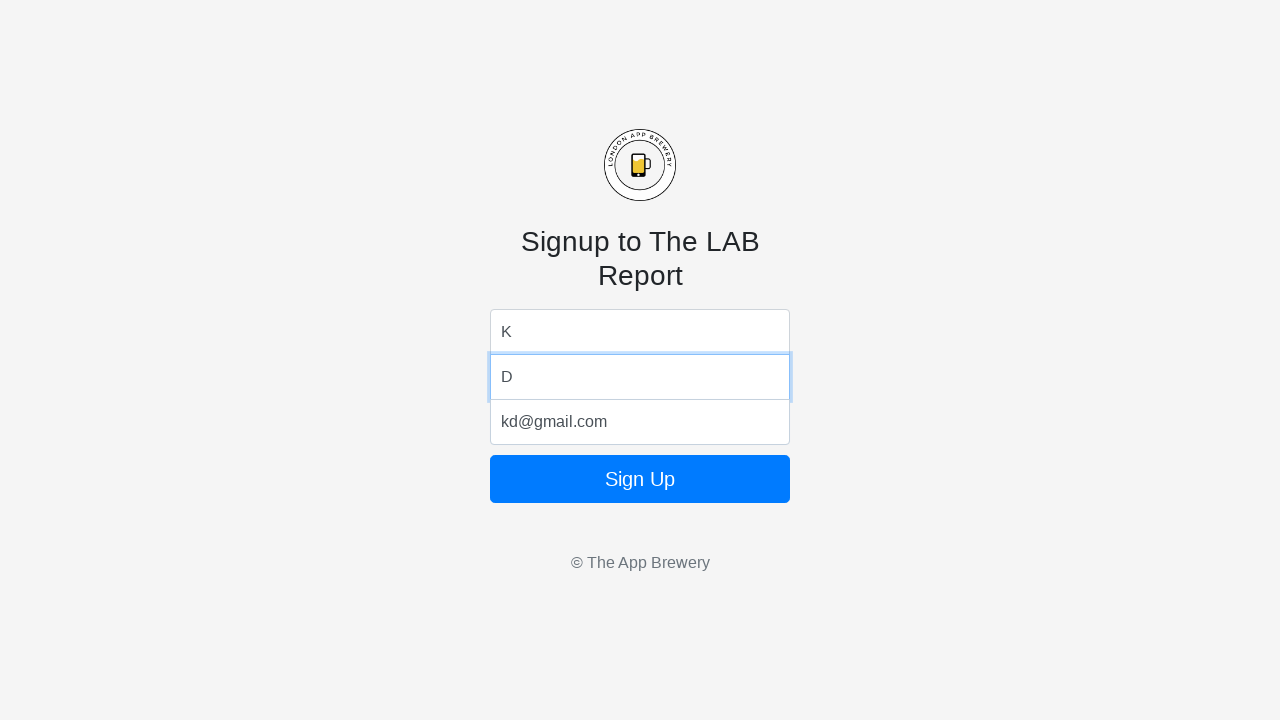

Submitted form by pressing Enter key on input[name='email']
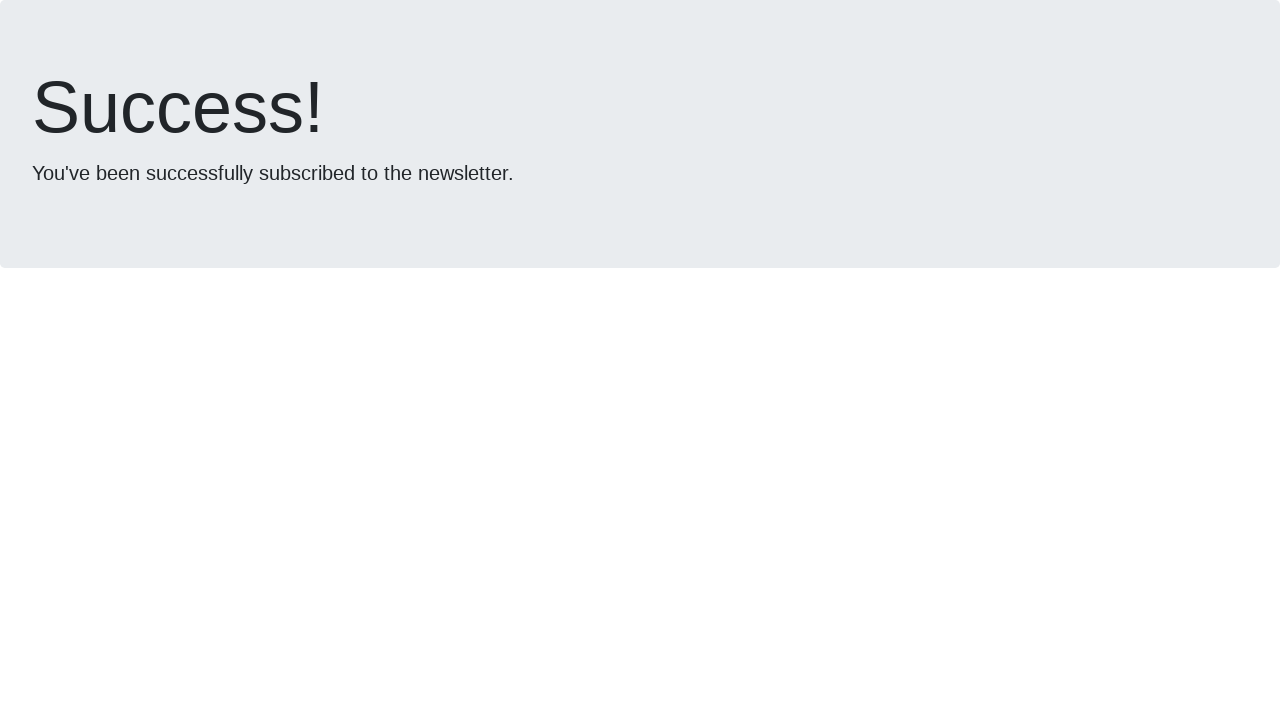

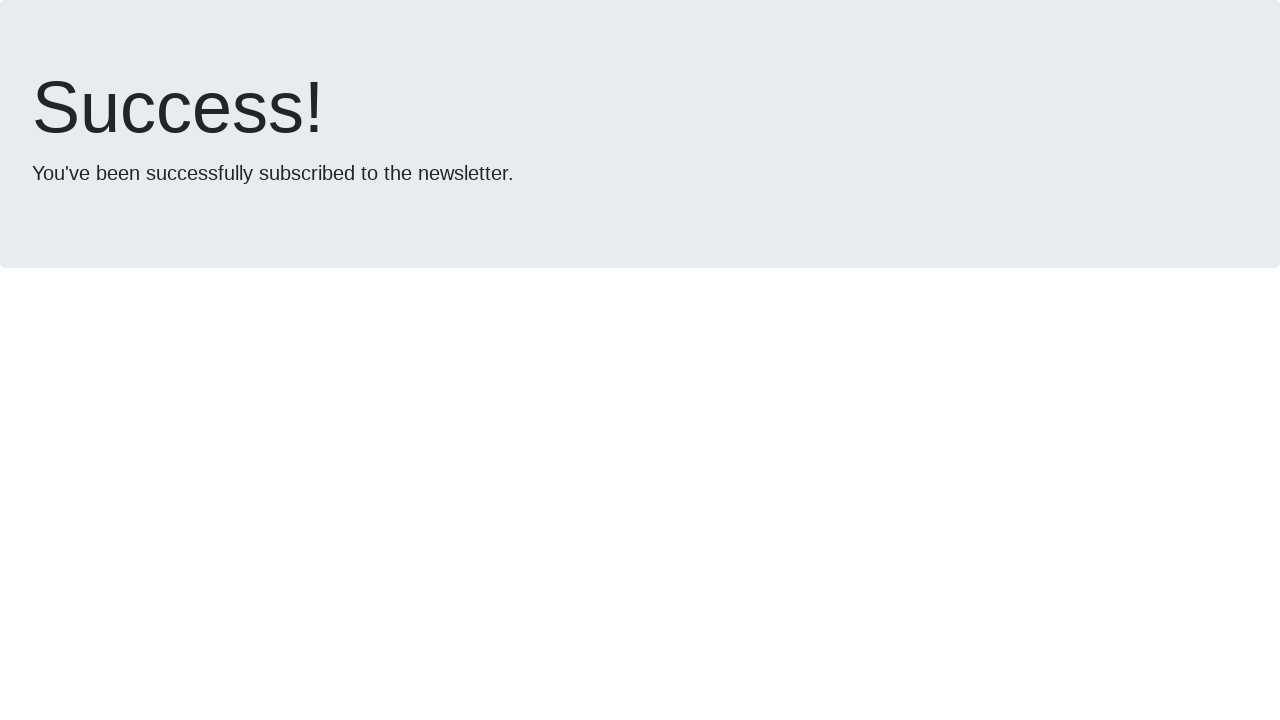